Navigates to Ajio homepage and verifies the page loads successfully

Starting URL: http://www.ajio.com

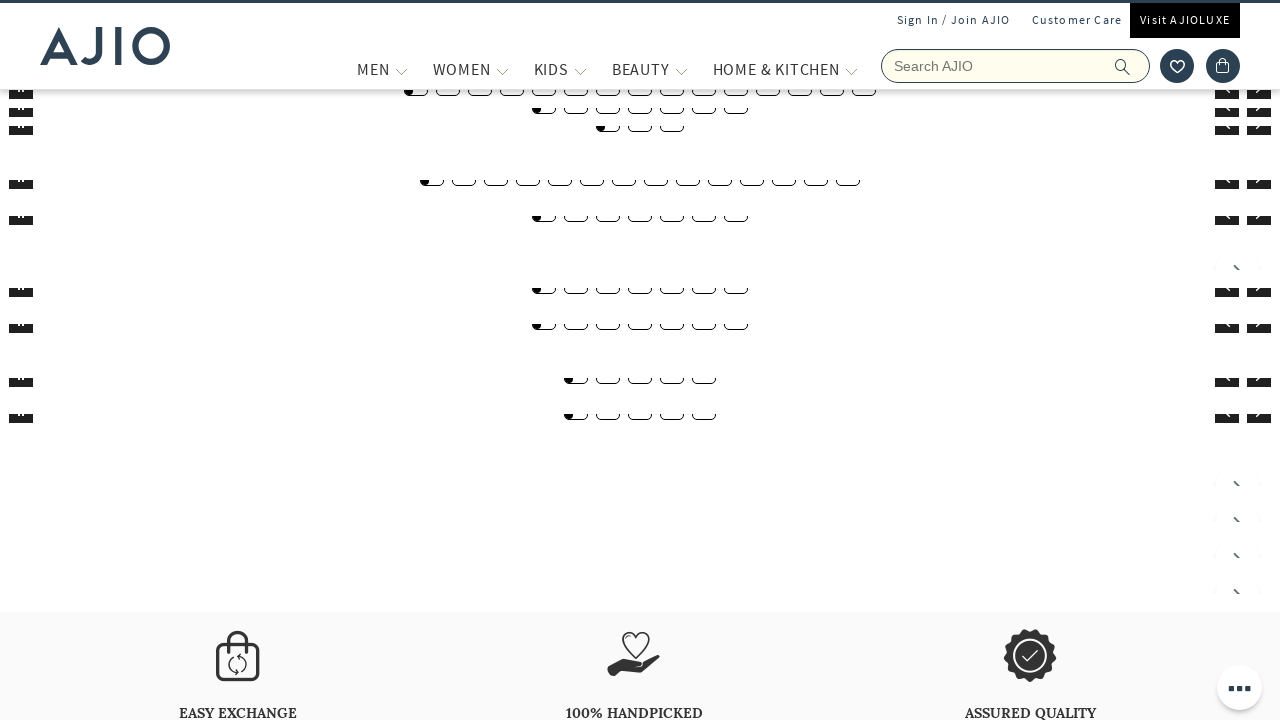

Waited for page to reach domcontentloaded state
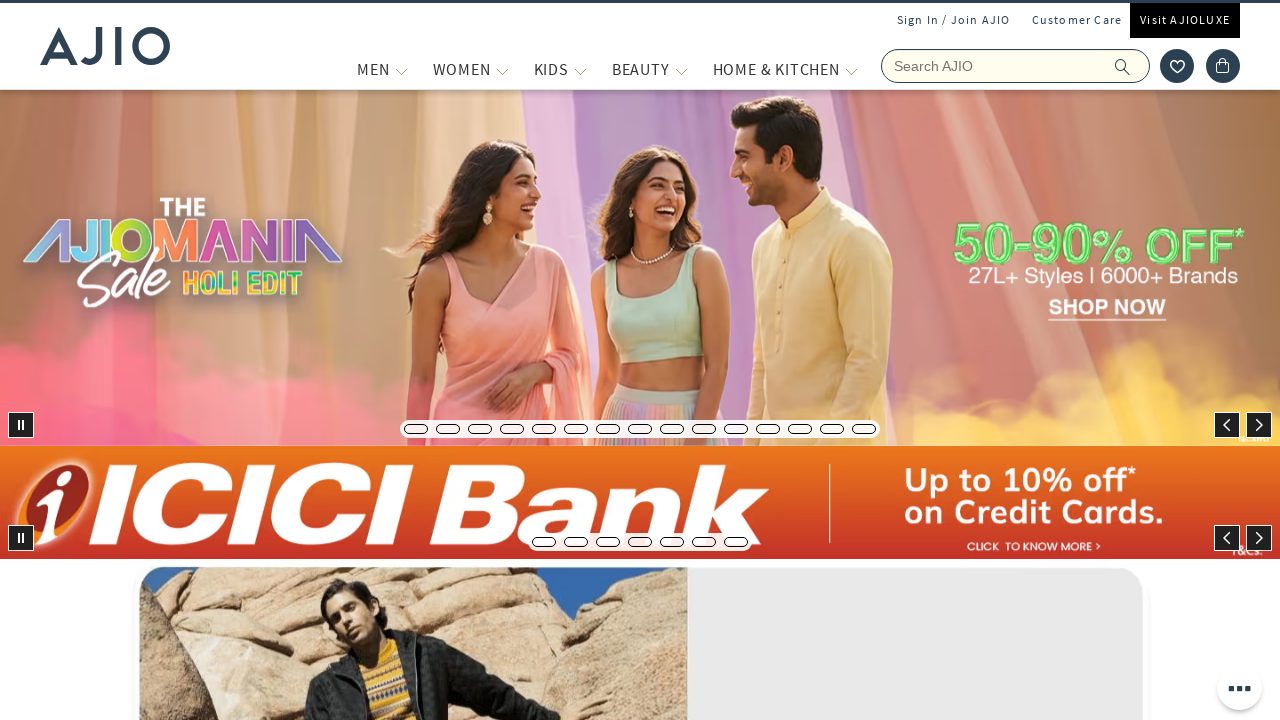

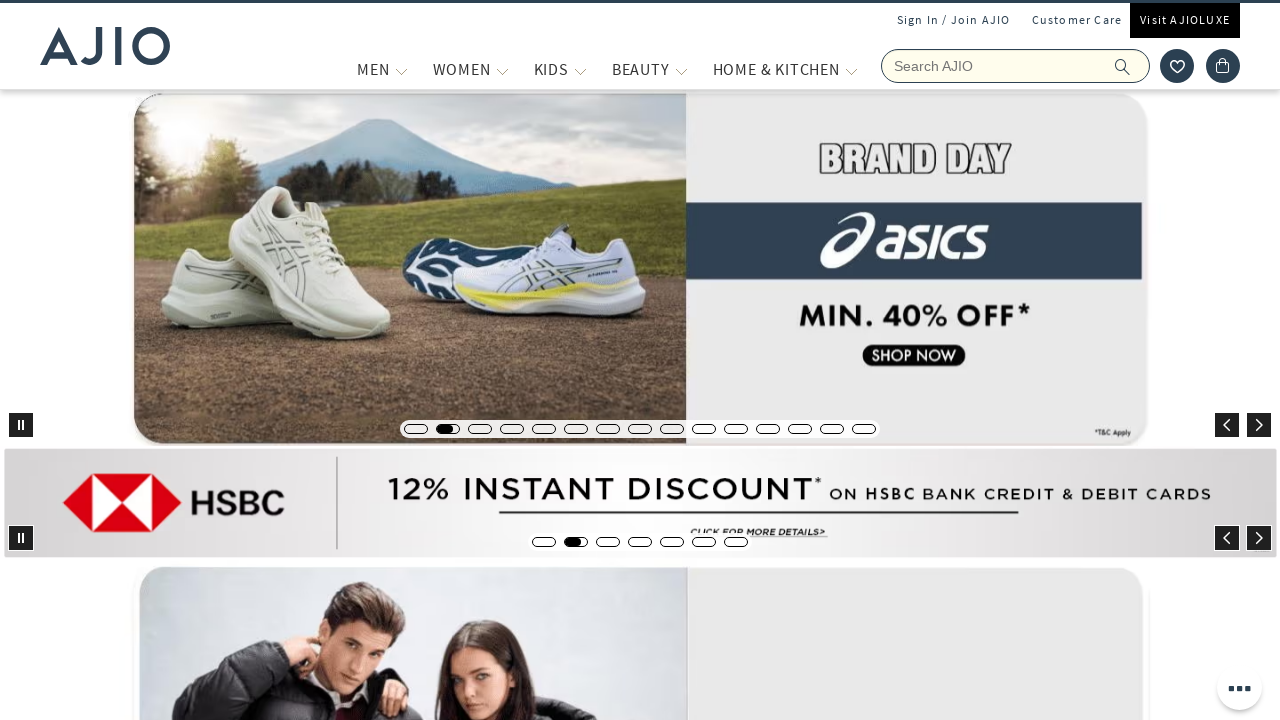